Tests interaction with a jQuery date picker widget by switching to an iframe and setting dates using JavaScript/jQuery API methods

Starting URL: https://jqueryui.com/datepicker/

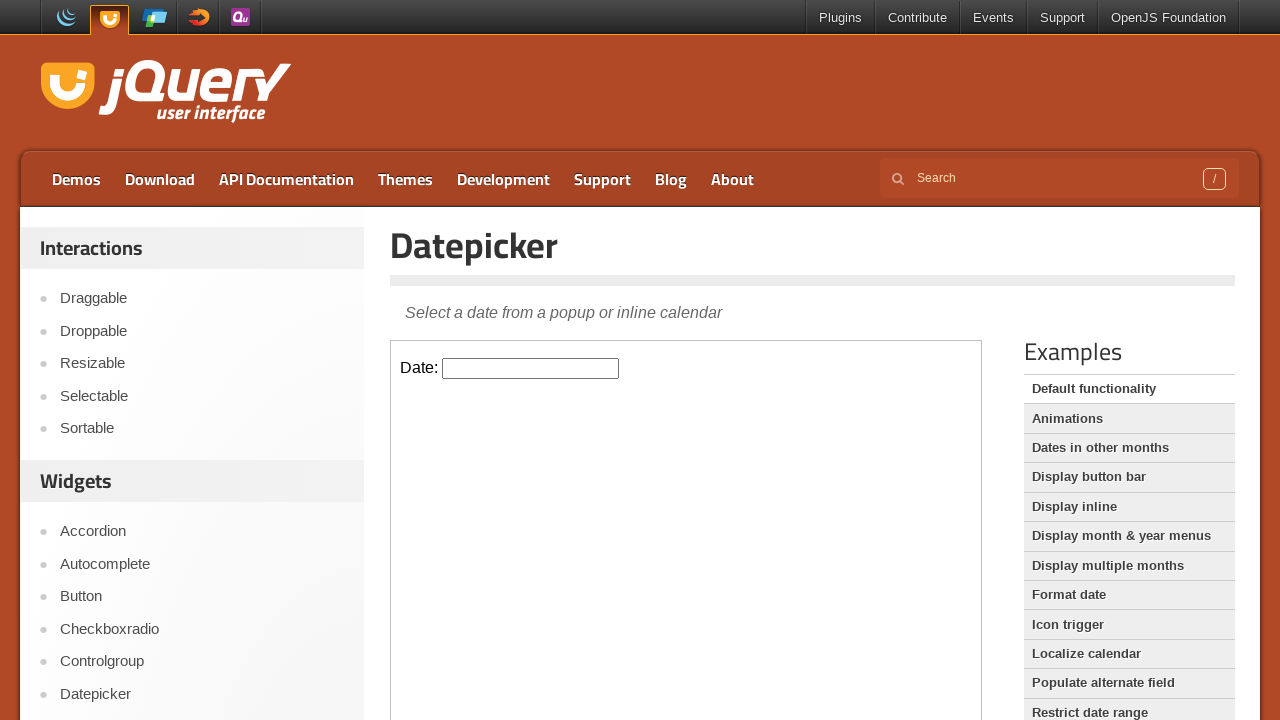

Located iframe with class 'demo-frame' containing the datepicker
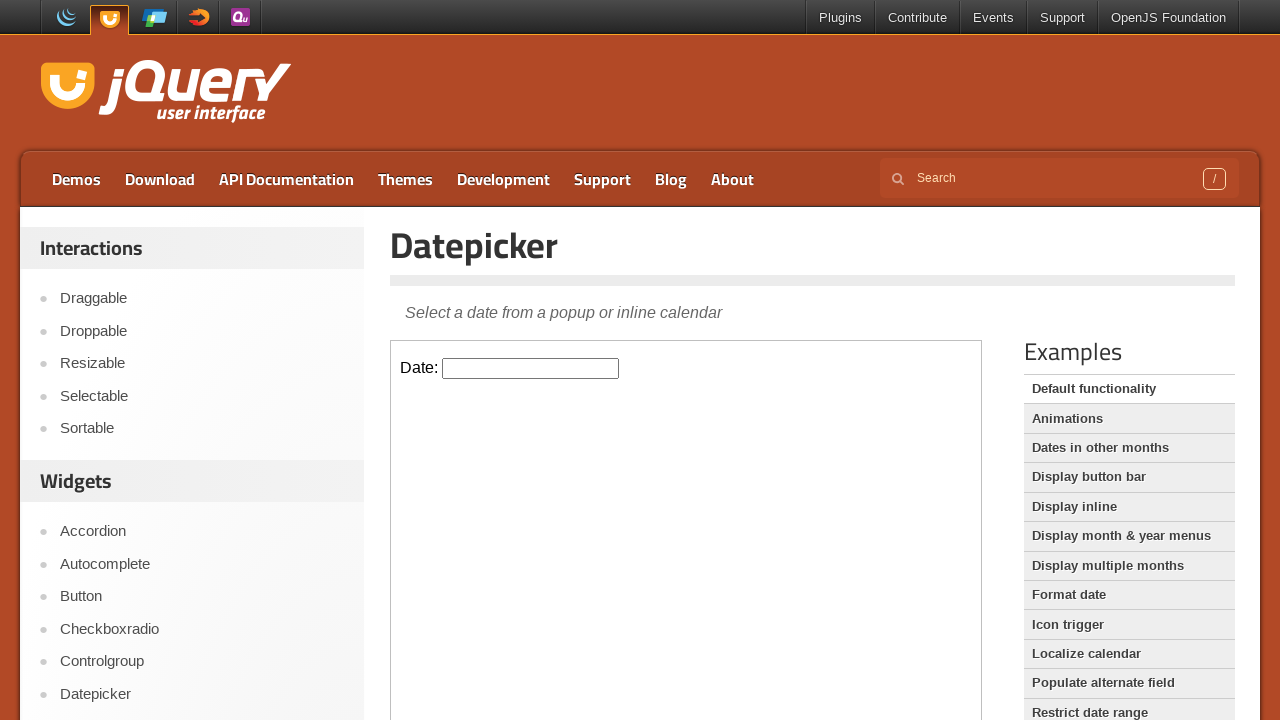

Datepicker element became visible within iframe
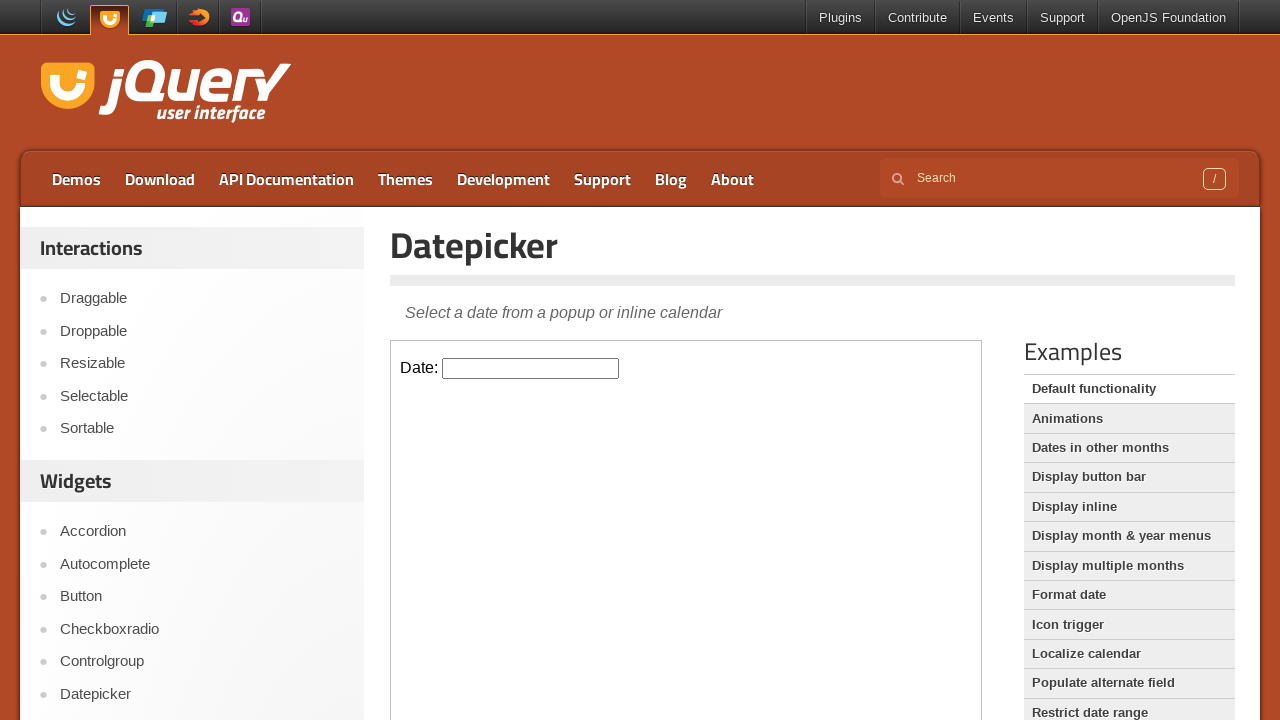

Set datepicker date to 02/20/2002 using jQuery datepicker API
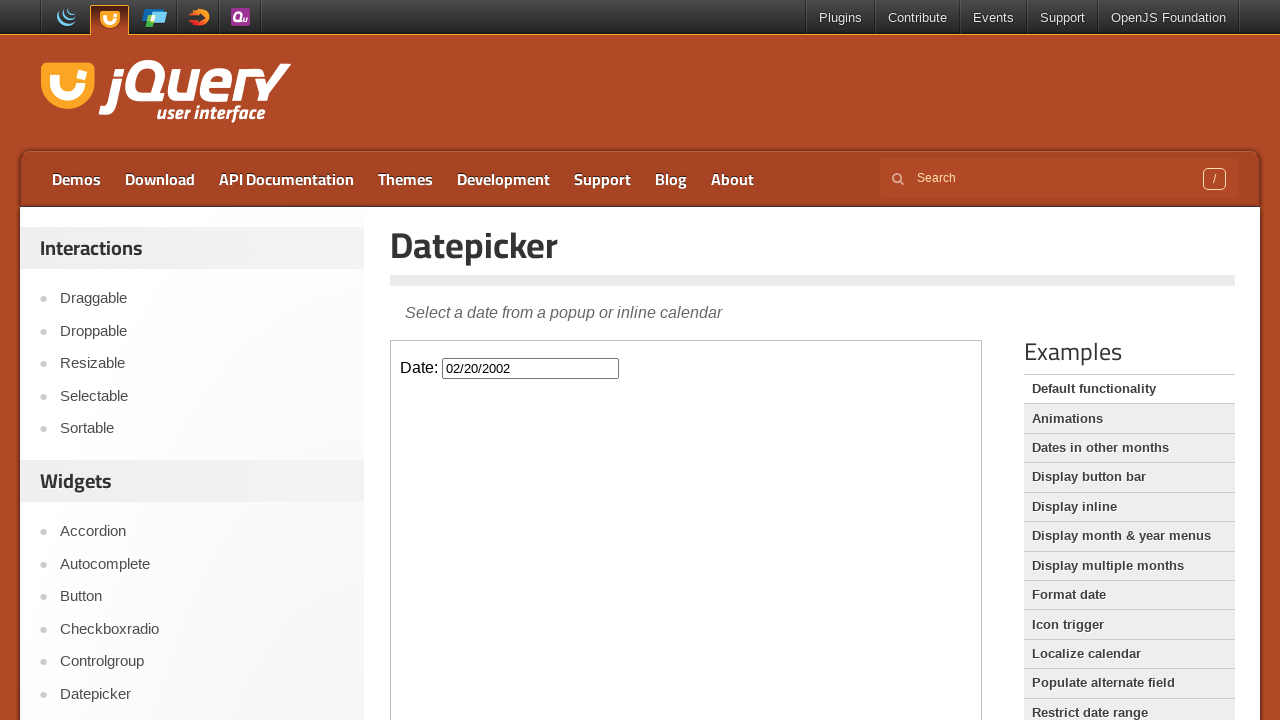

Set datepicker value to 28.02.2021 and triggered change event
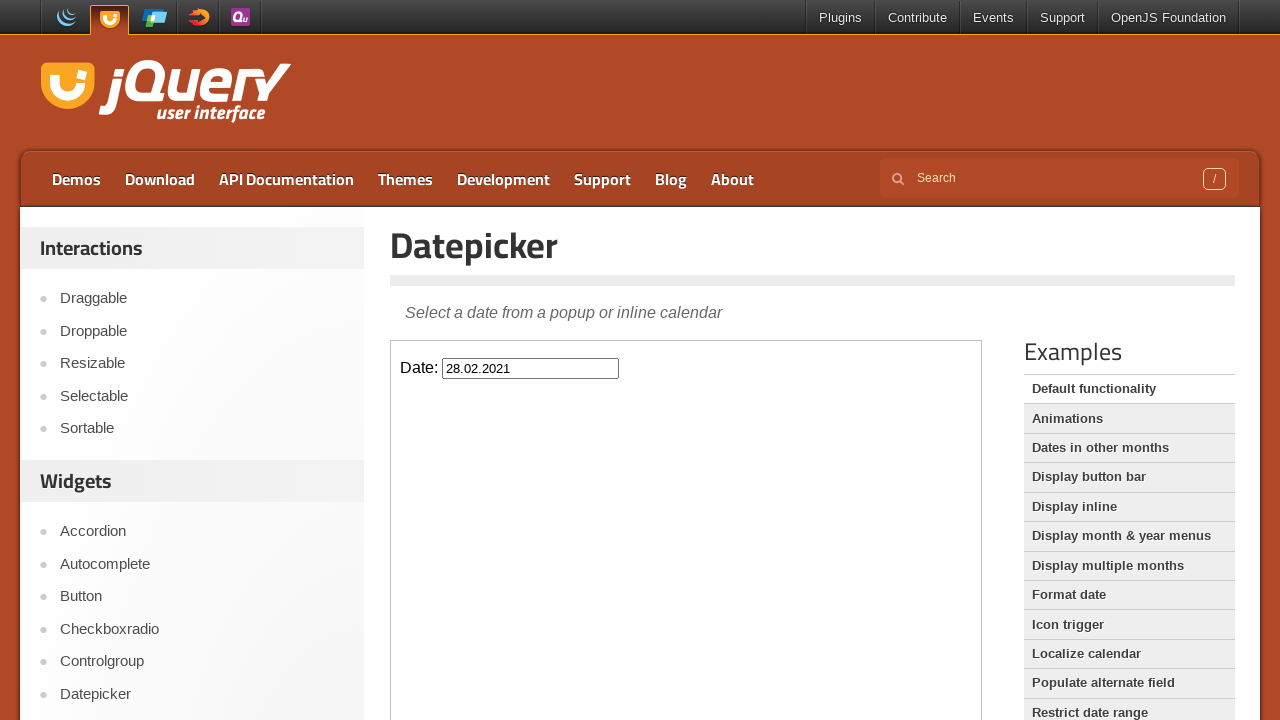

Set datepicker value to 28.02.2021 and triggered custom change event
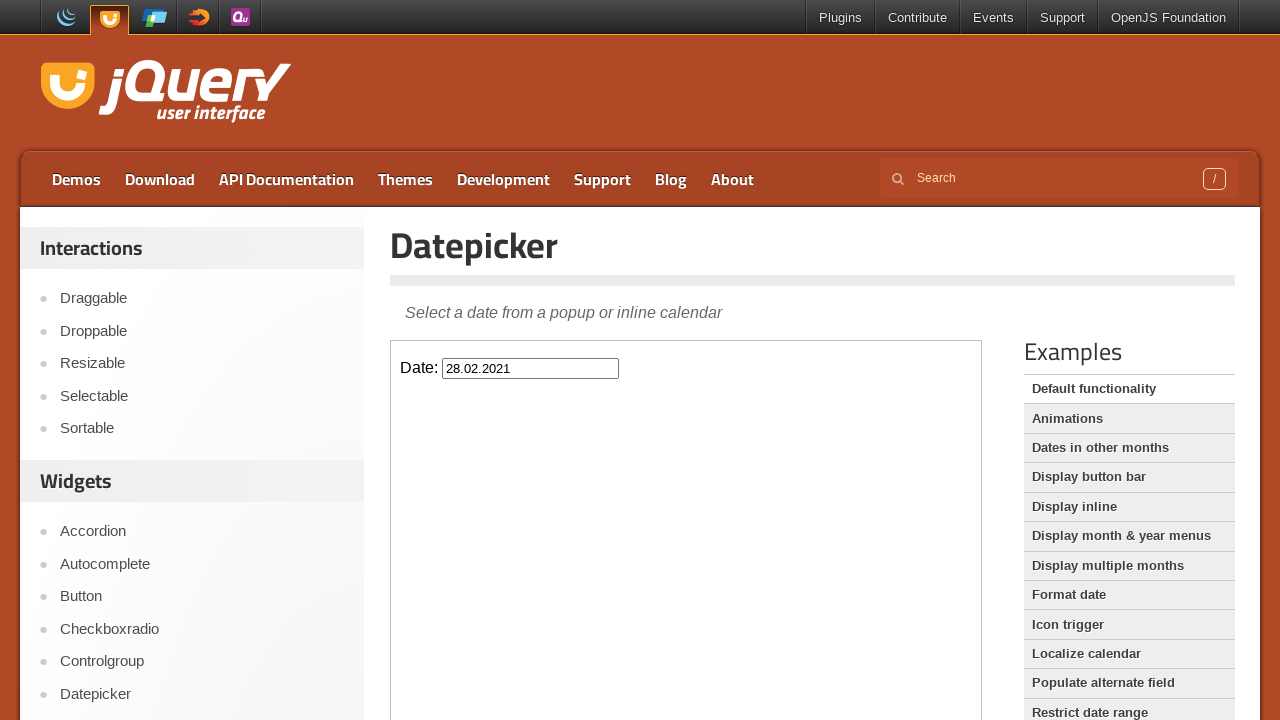

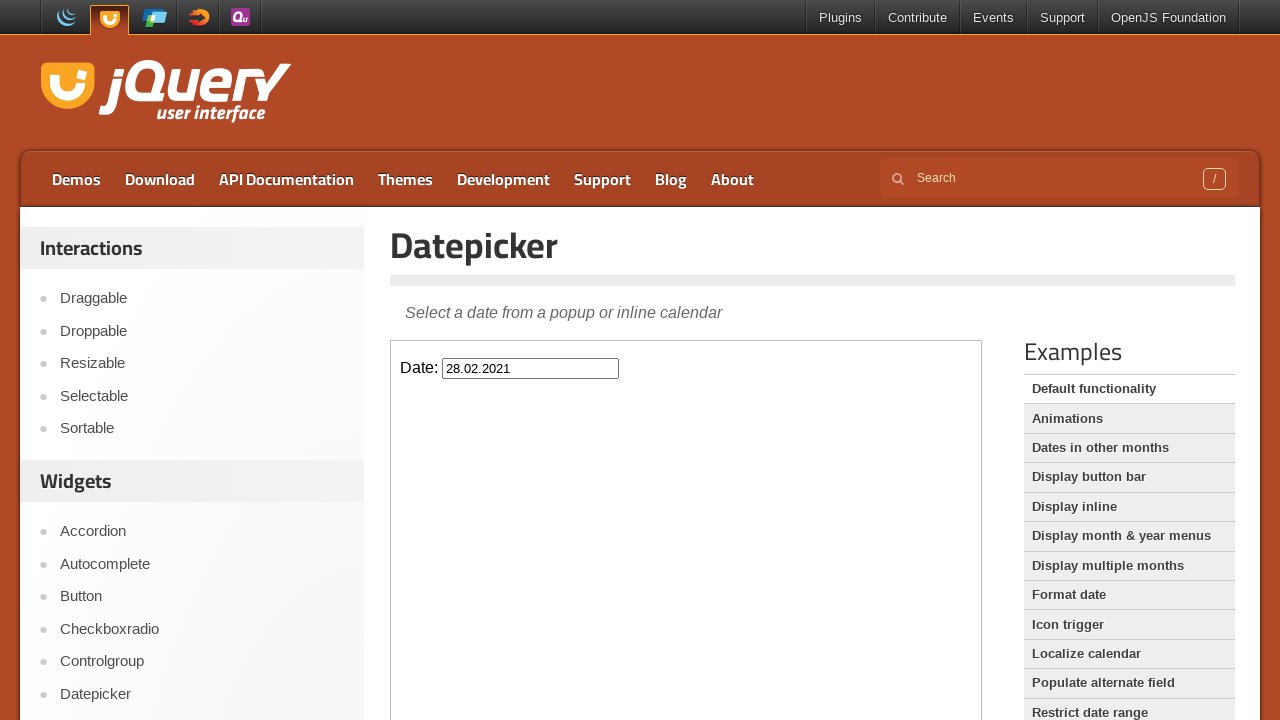